Tests handling of child windows by clicking a link that opens a new tab, extracting text from the new page, and using that text in the original page

Starting URL: https://rahulshettyacademy.com/loginpagePractise/

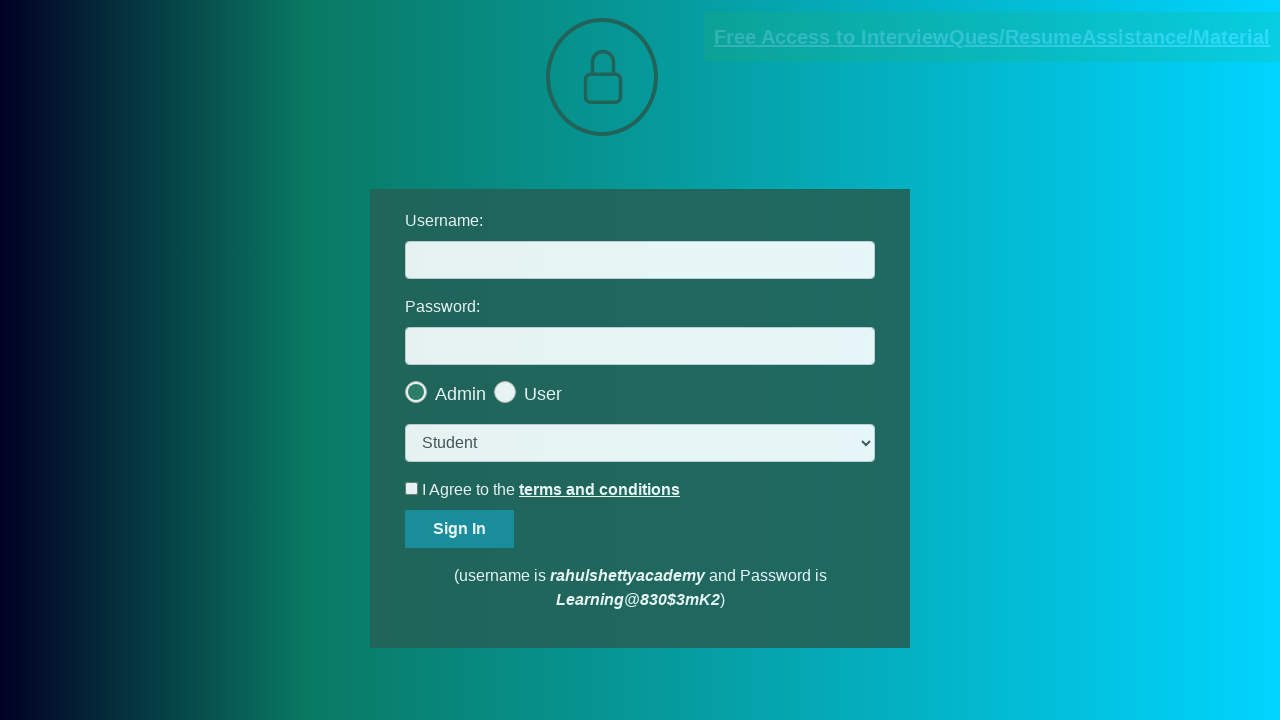

Clicked document link to open new tab at (992, 37) on [href*='documents-request']
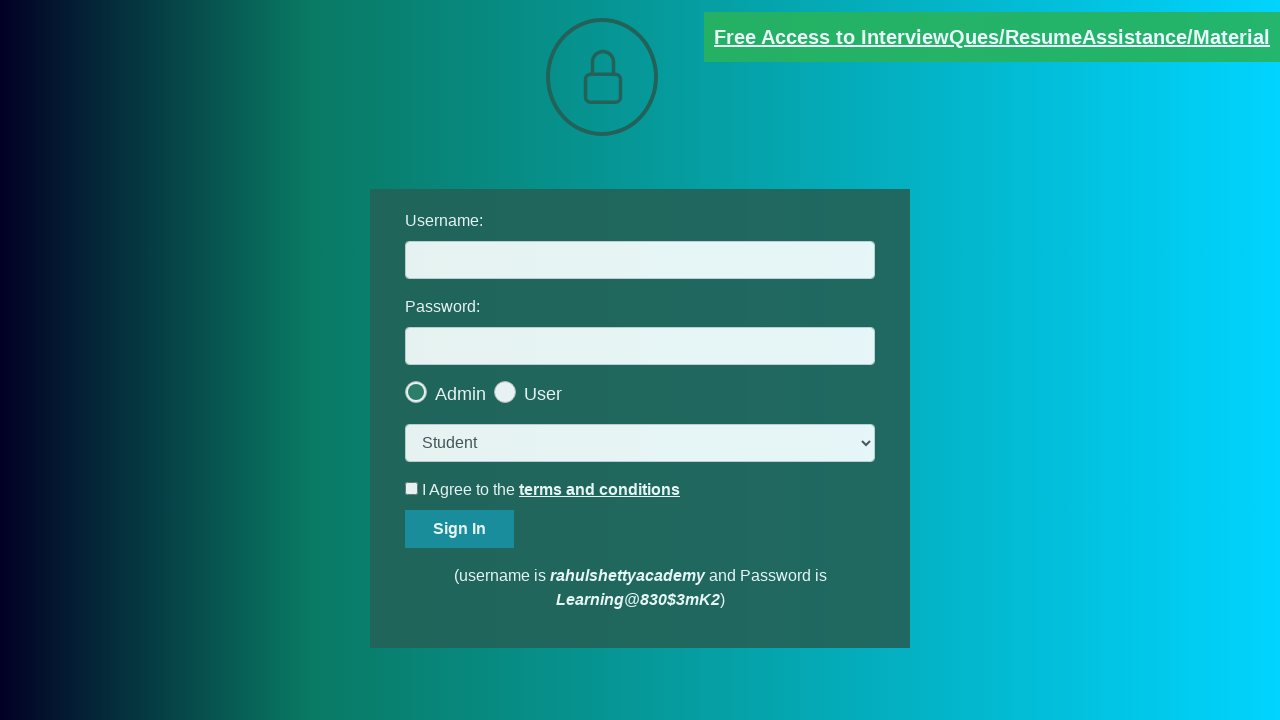

New page/tab opened
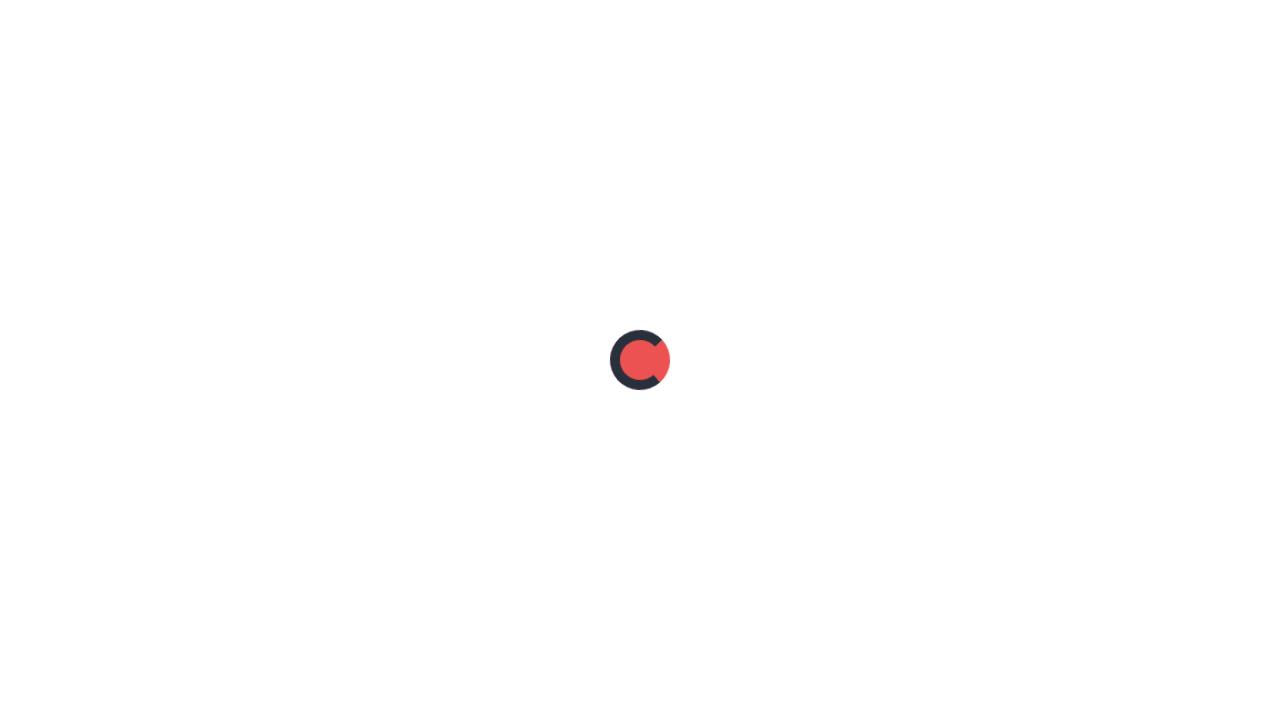

New page finished loading
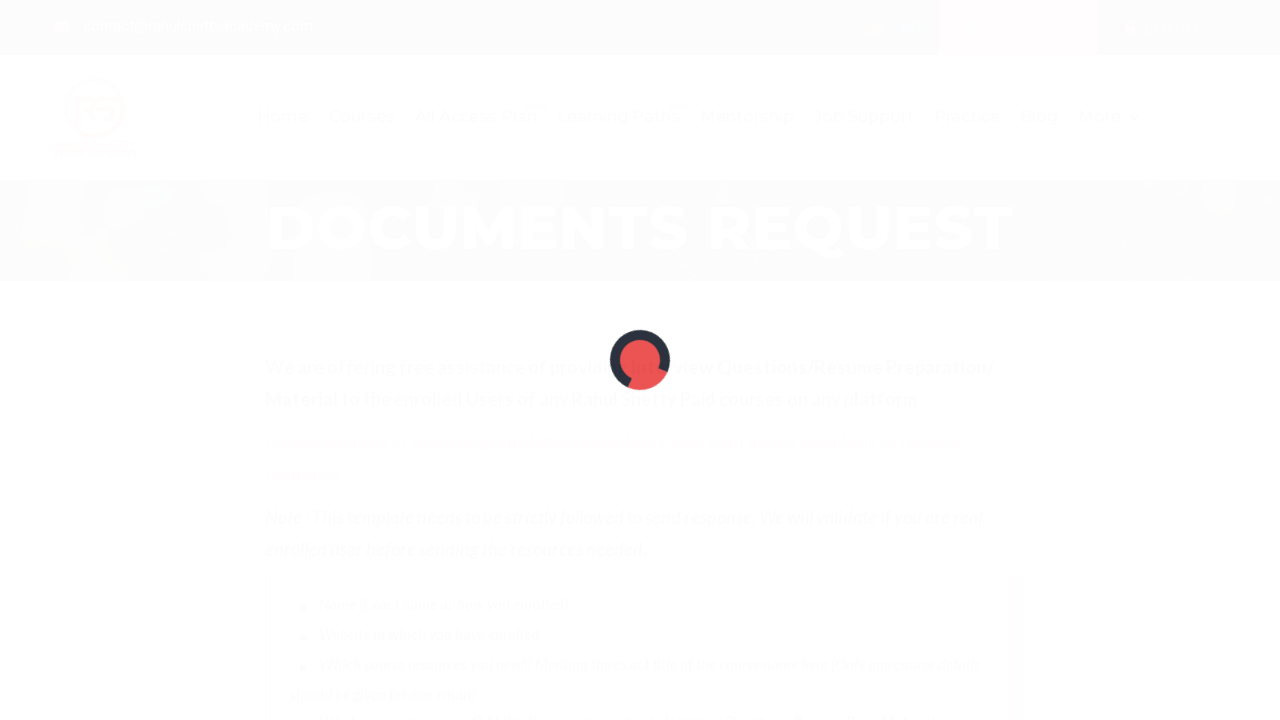

Extracted text from red element: Please email us at mentor@rahulshettyacademy.com with below template to receive response 
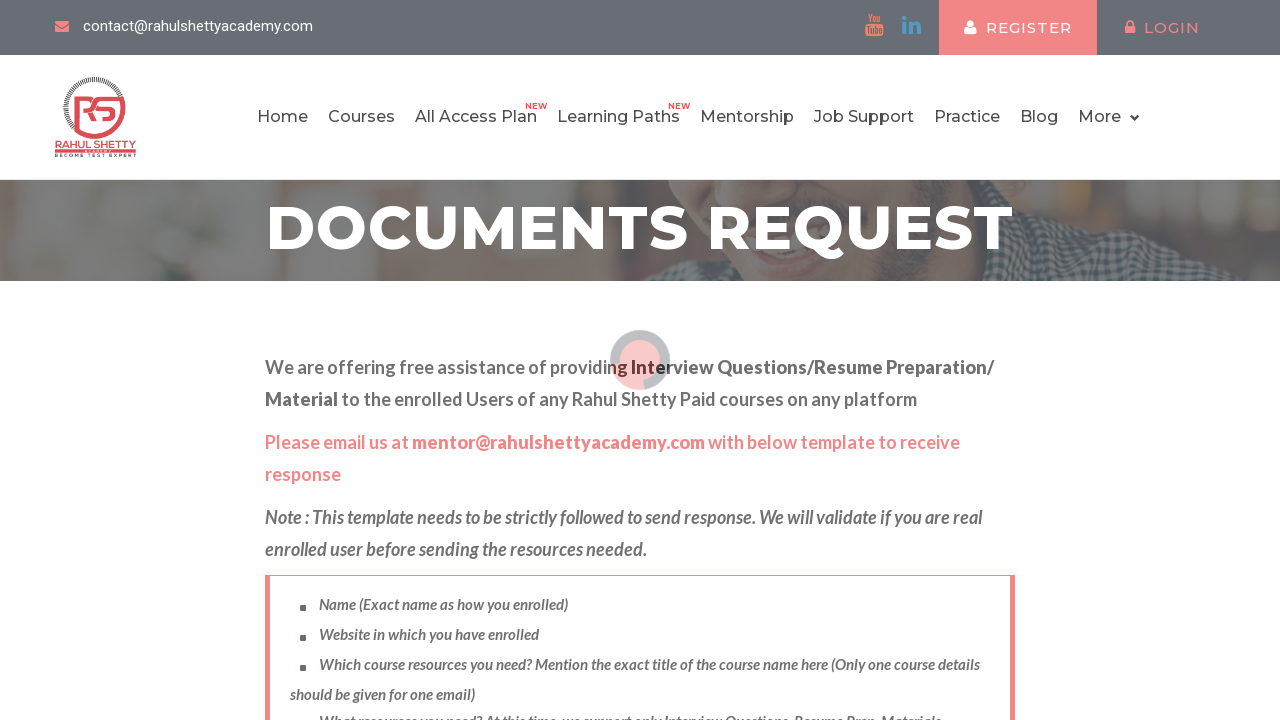

Extracted domain from text: rahulshettyacademy.com
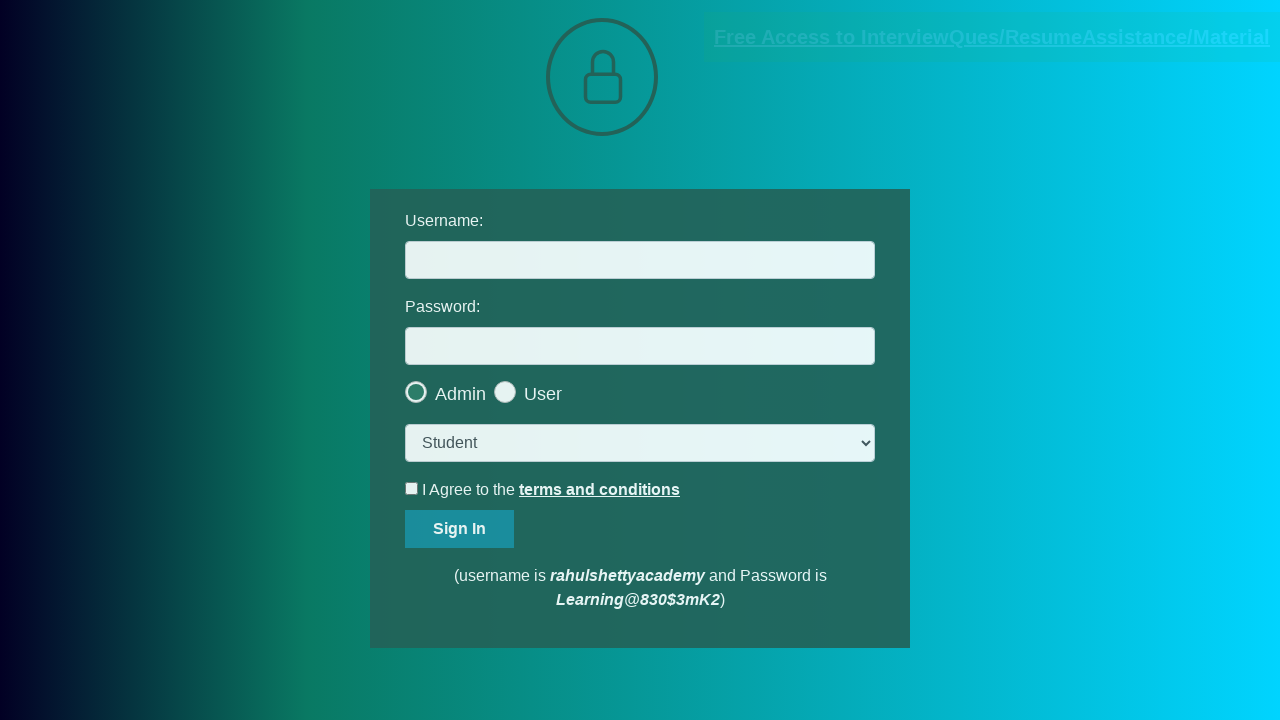

Filled username field with extracted domain: rahulshettyacademy.com on #username
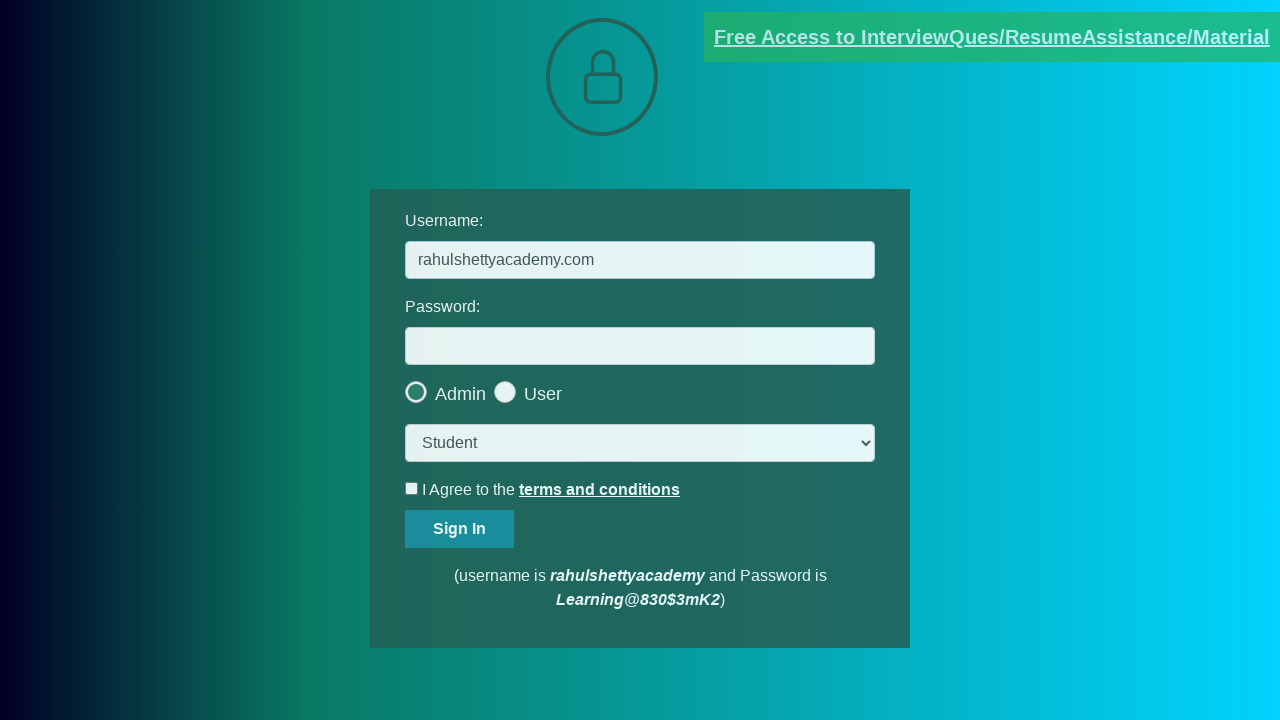

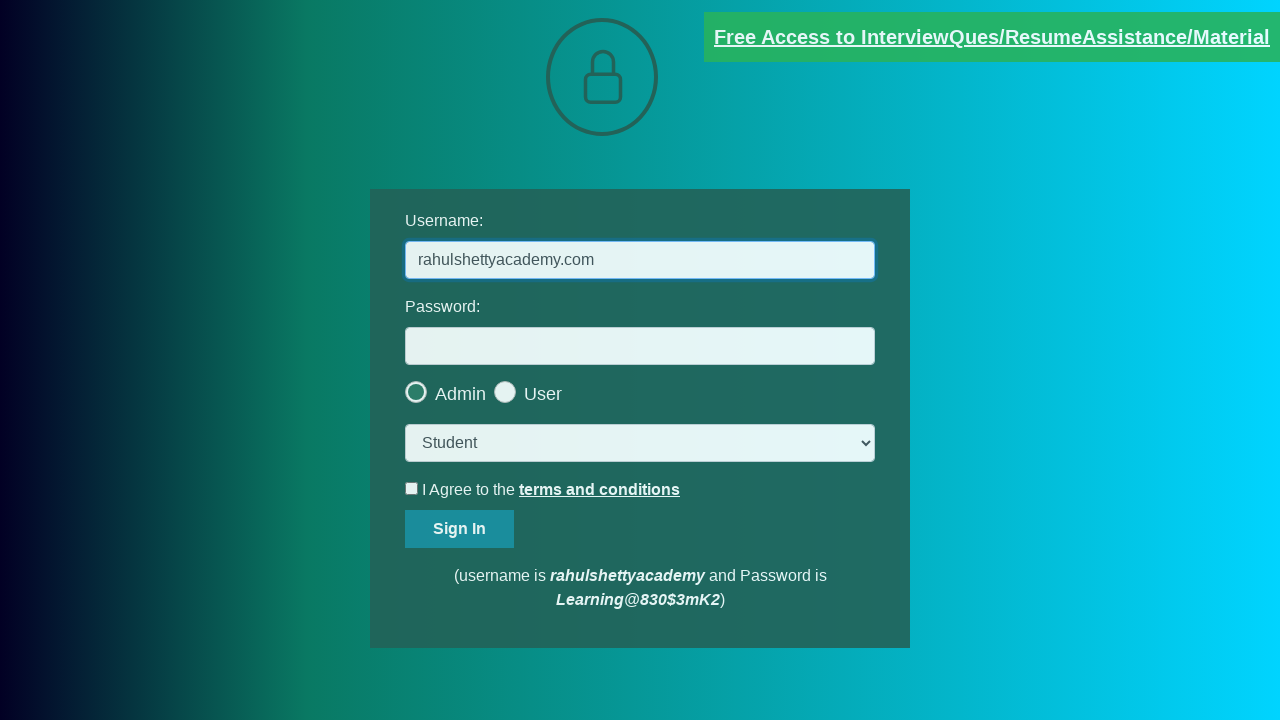